Tests a dropdown menu by locating the select element and verifying it contains the expected number of options (3 options including the placeholder)

Starting URL: https://the-internet.herokuapp.com/dropdown

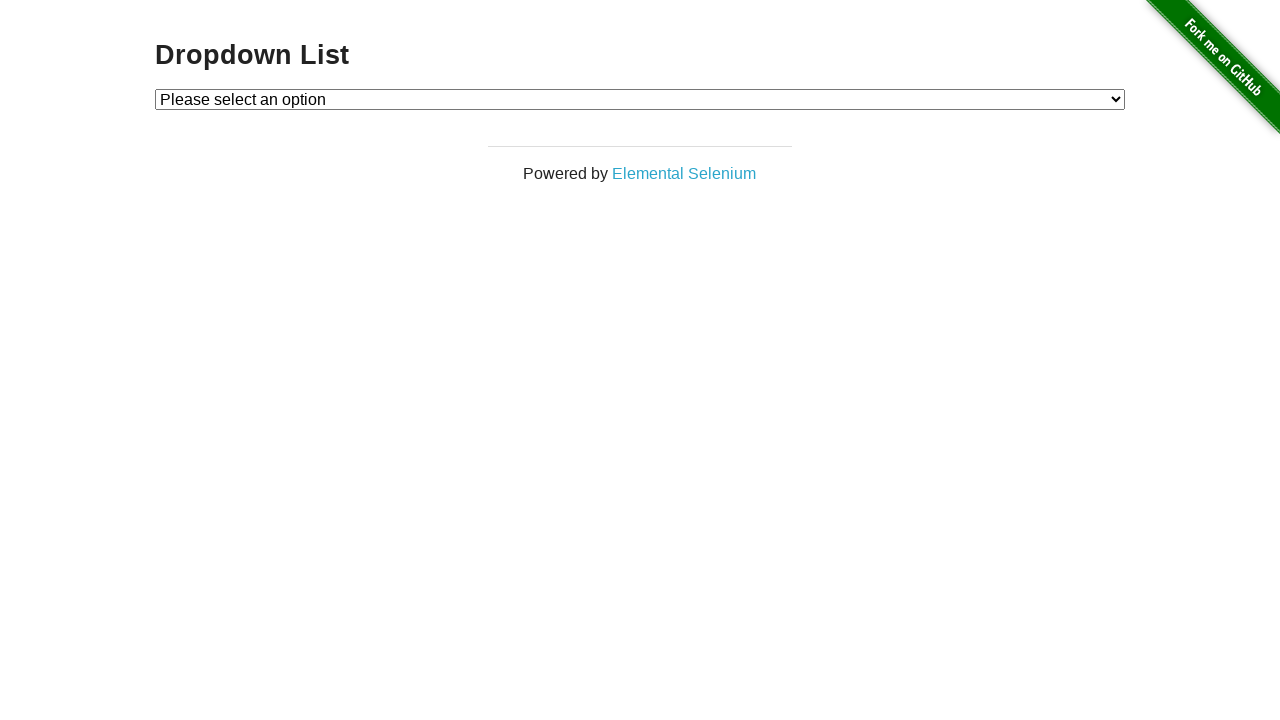

Waited for dropdown element to be present
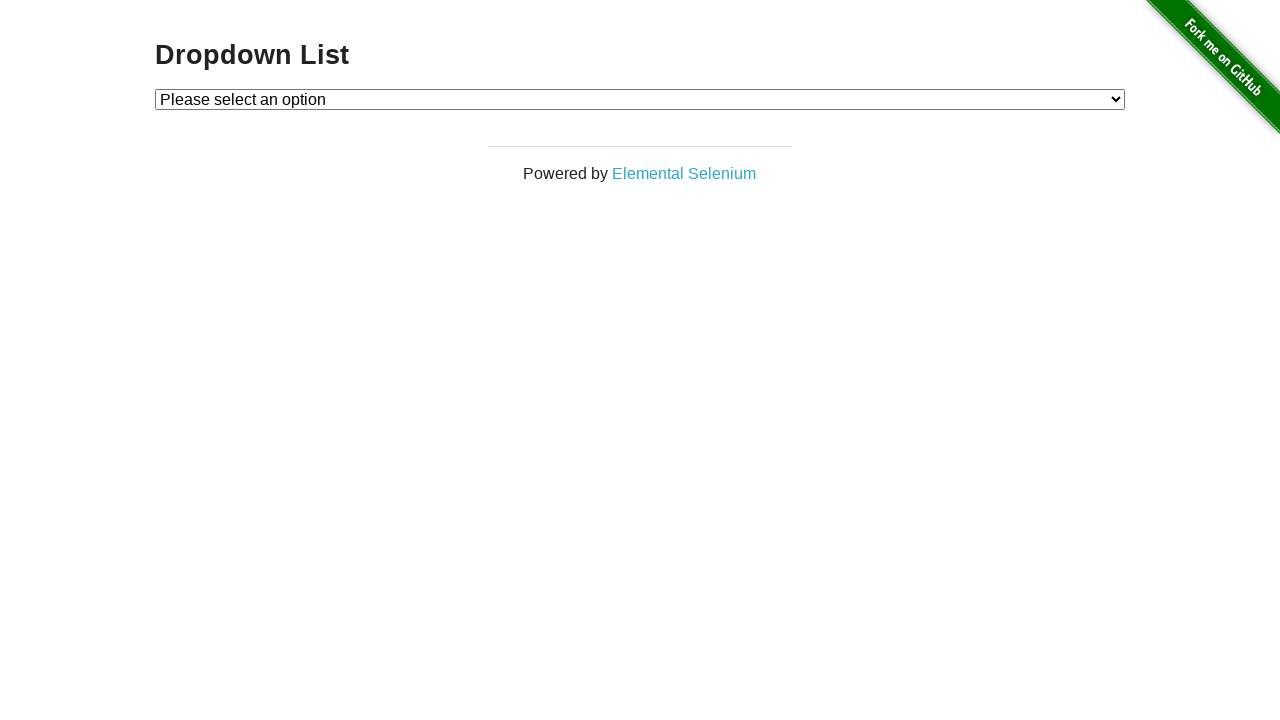

Located all dropdown options
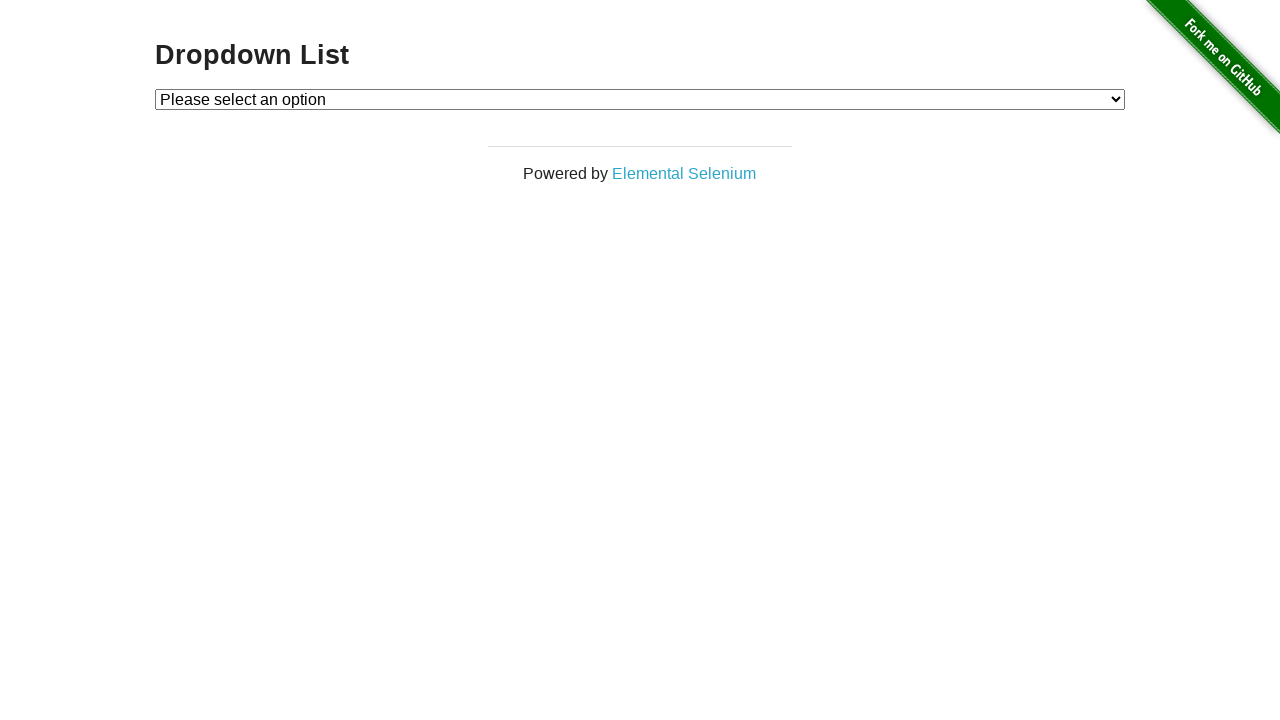

Verified dropdown contains exactly 3 options (including placeholder)
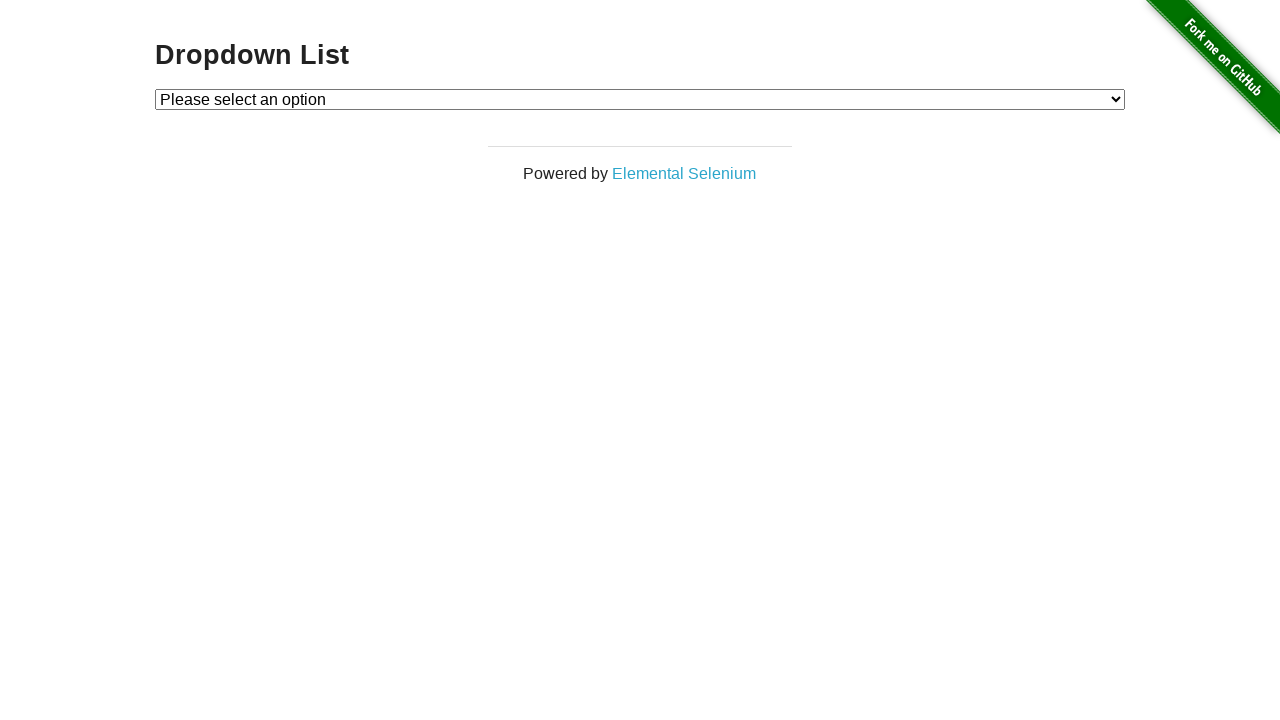

Selected option with value '2' from dropdown on #dropdown
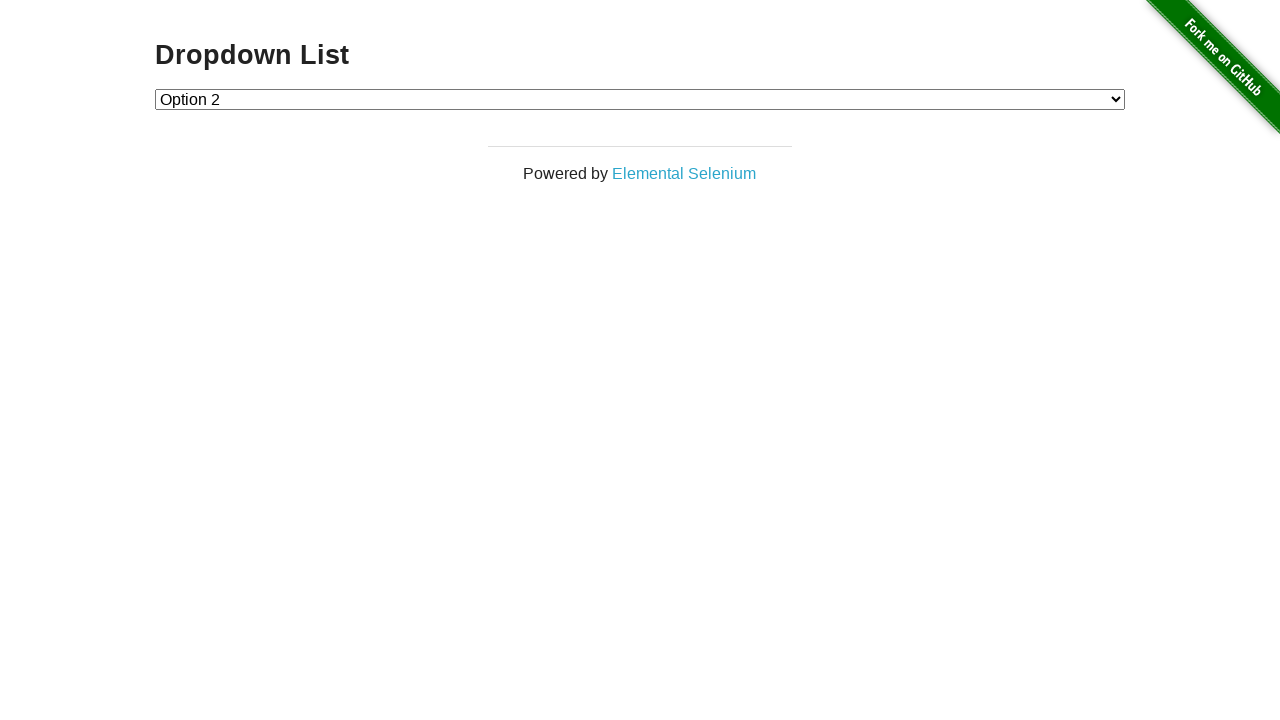

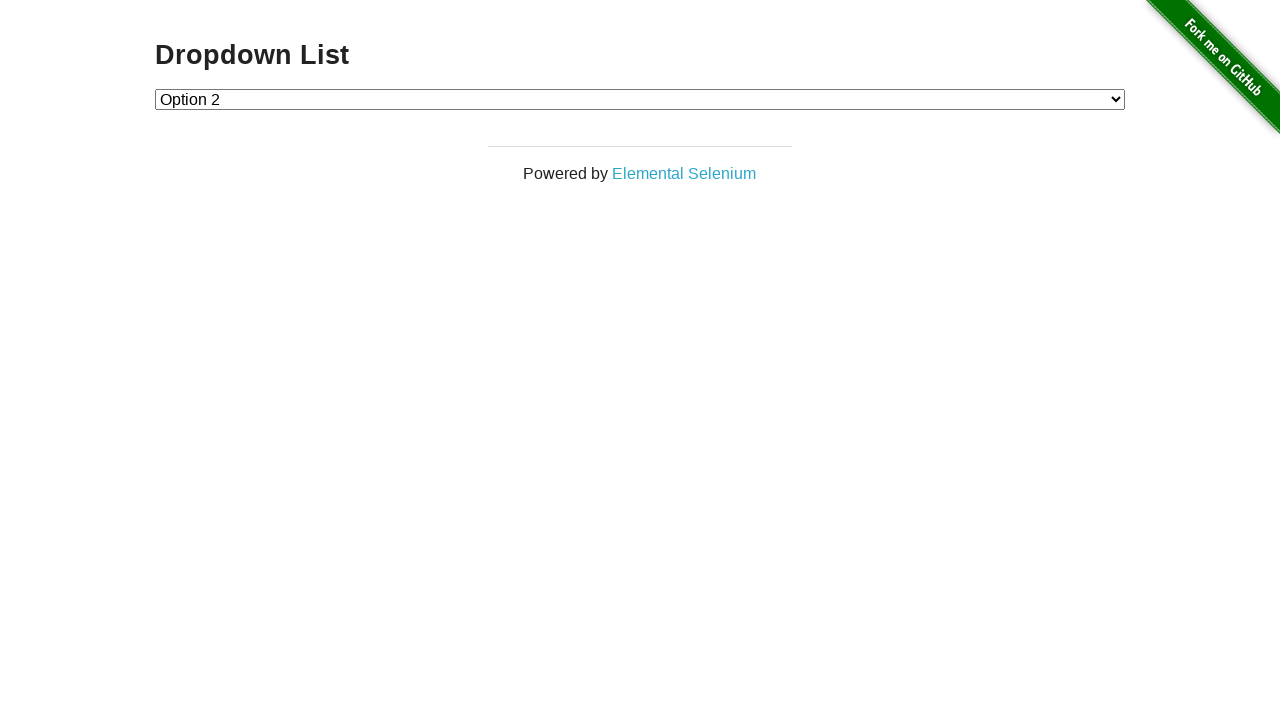